Tests mouse hover functionality by hovering over multiple figure elements to reveal hidden username and profile link elements

Starting URL: https://the-internet.herokuapp.com/hovers

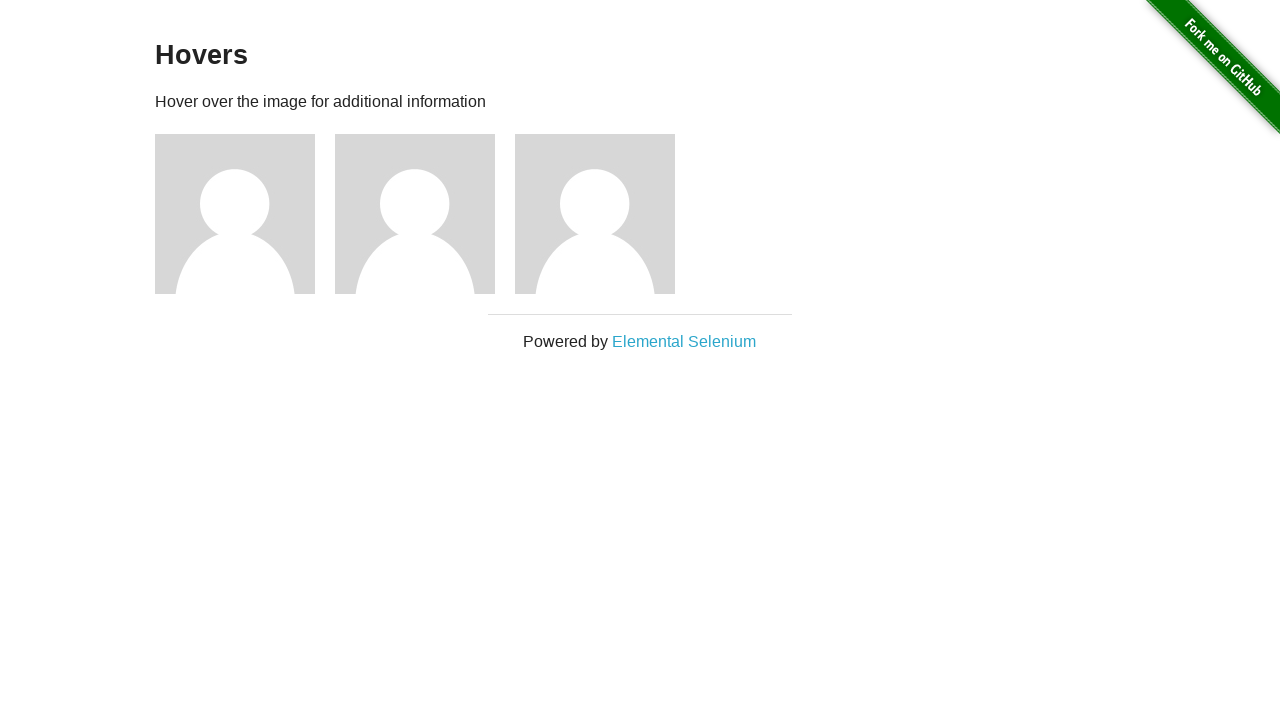

Located all figure elements on the page
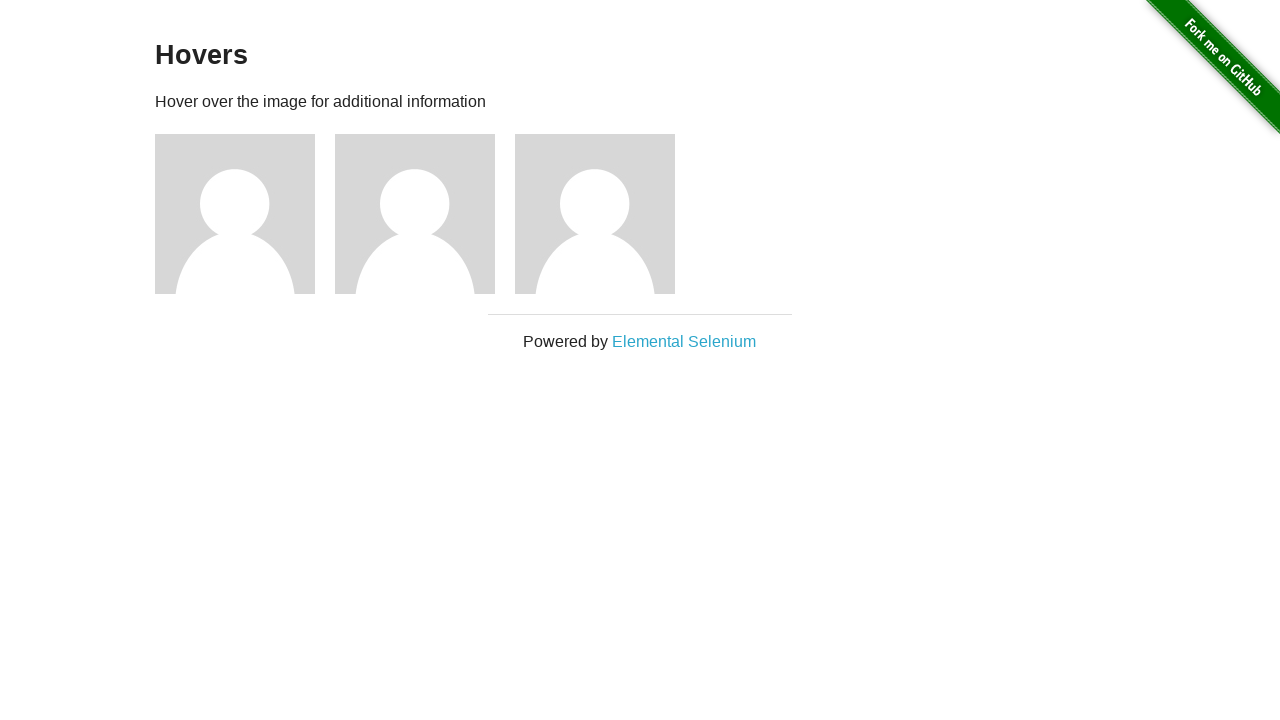

Located image element within figure
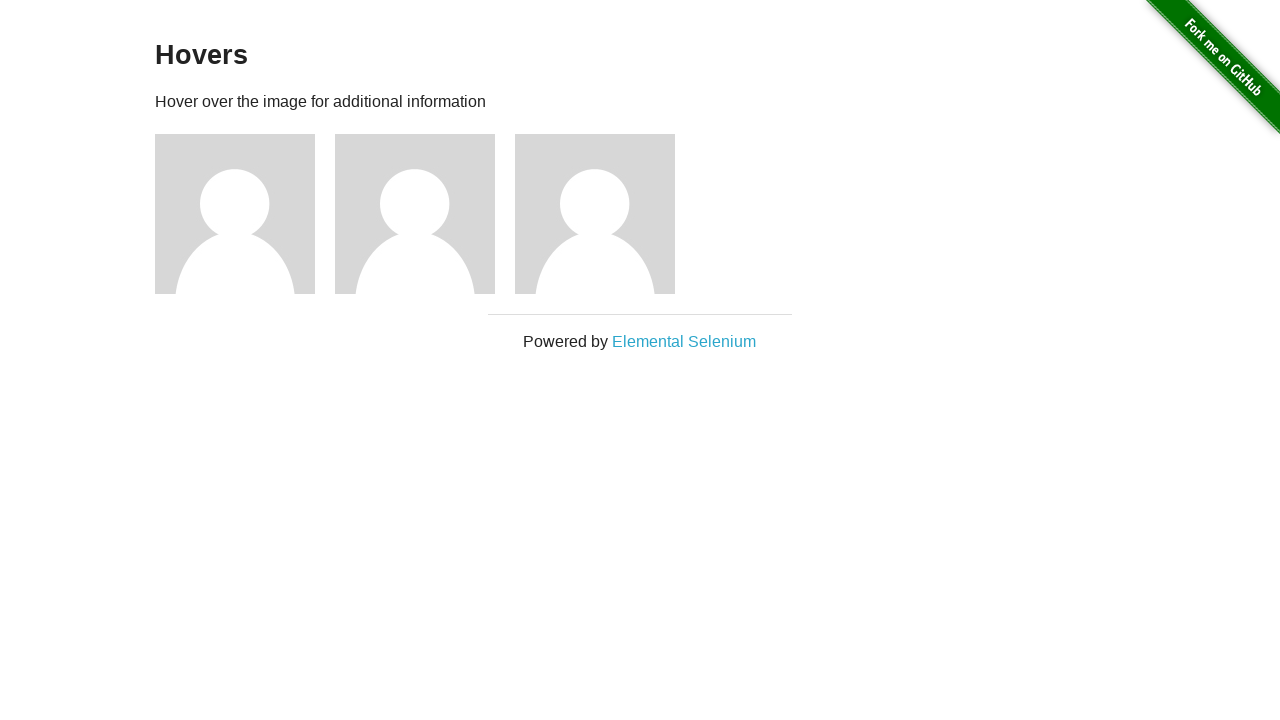

Hovered over image element to reveal hidden username and profile link at (235, 214) on .figure >> nth=0 >> img
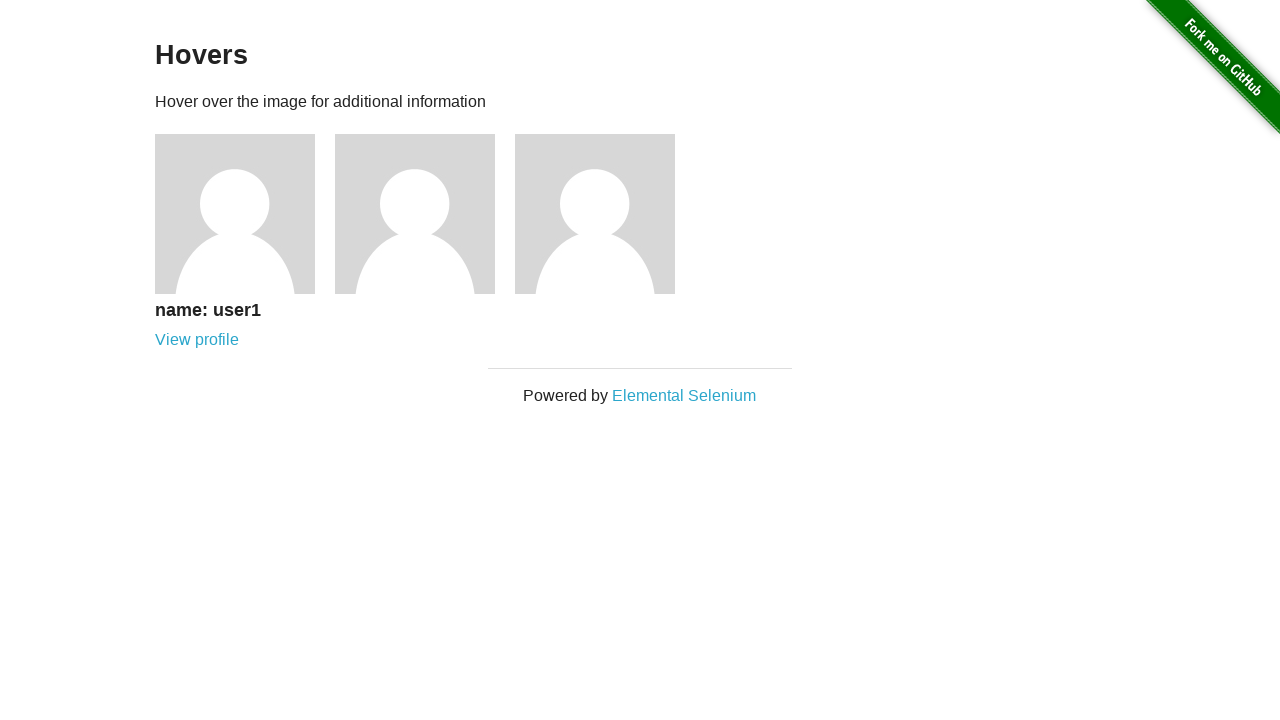

Located image element within figure
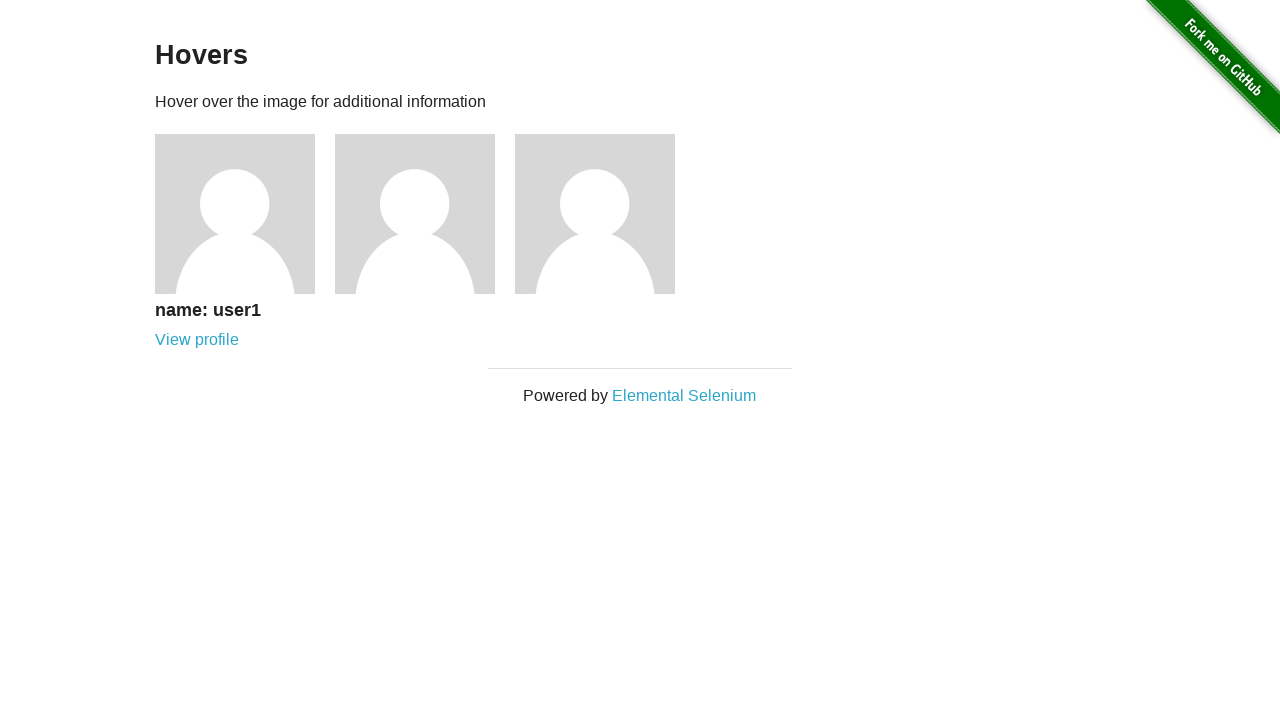

Hovered over image element to reveal hidden username and profile link at (415, 214) on .figure >> nth=1 >> img
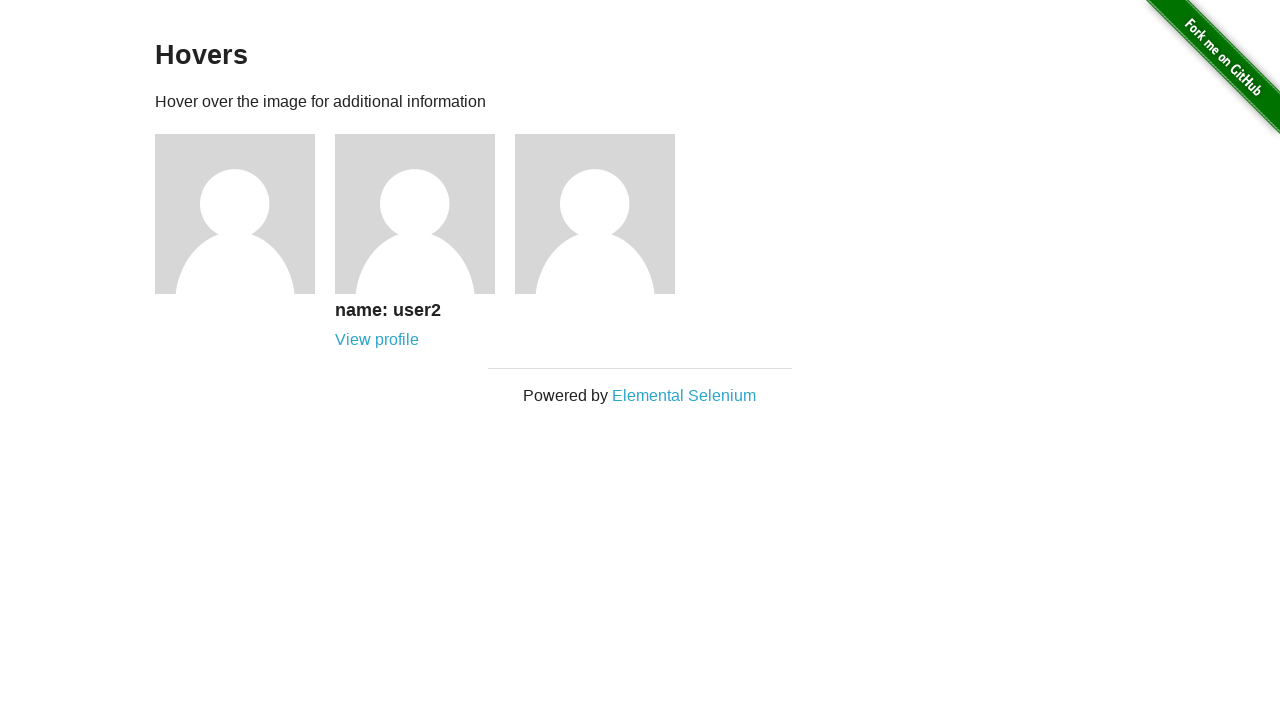

Located image element within figure
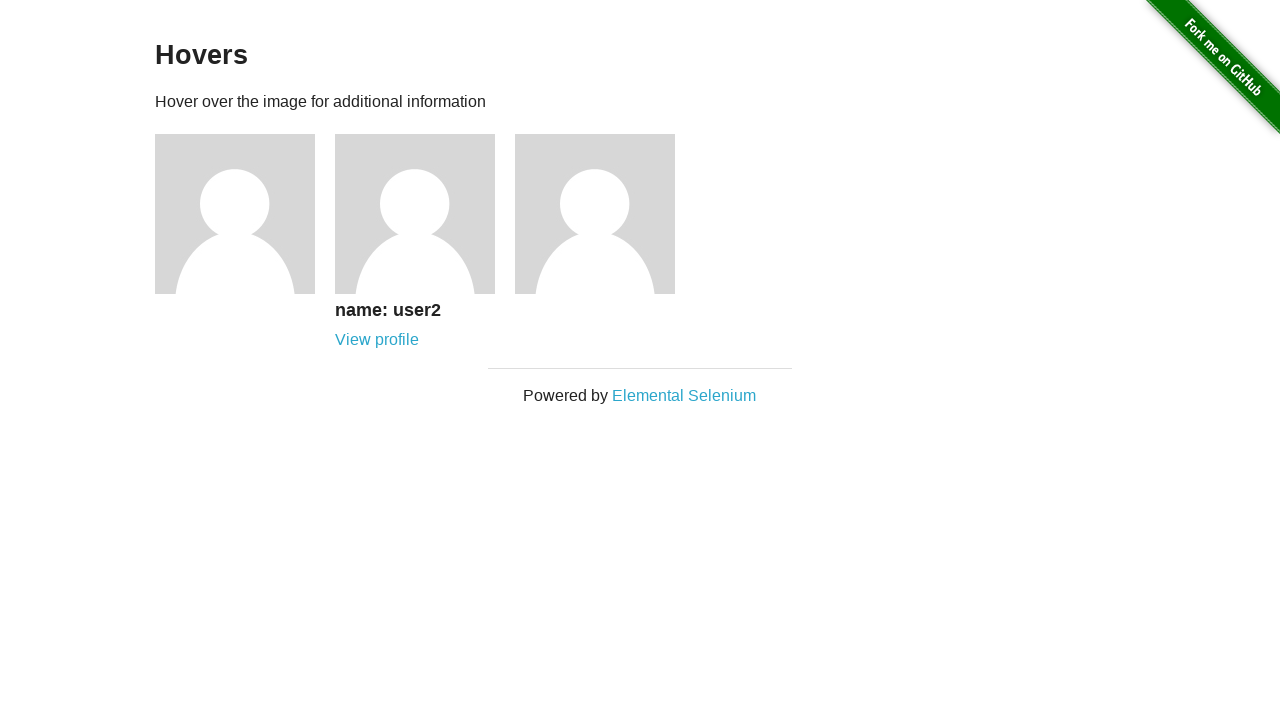

Hovered over image element to reveal hidden username and profile link at (595, 214) on .figure >> nth=2 >> img
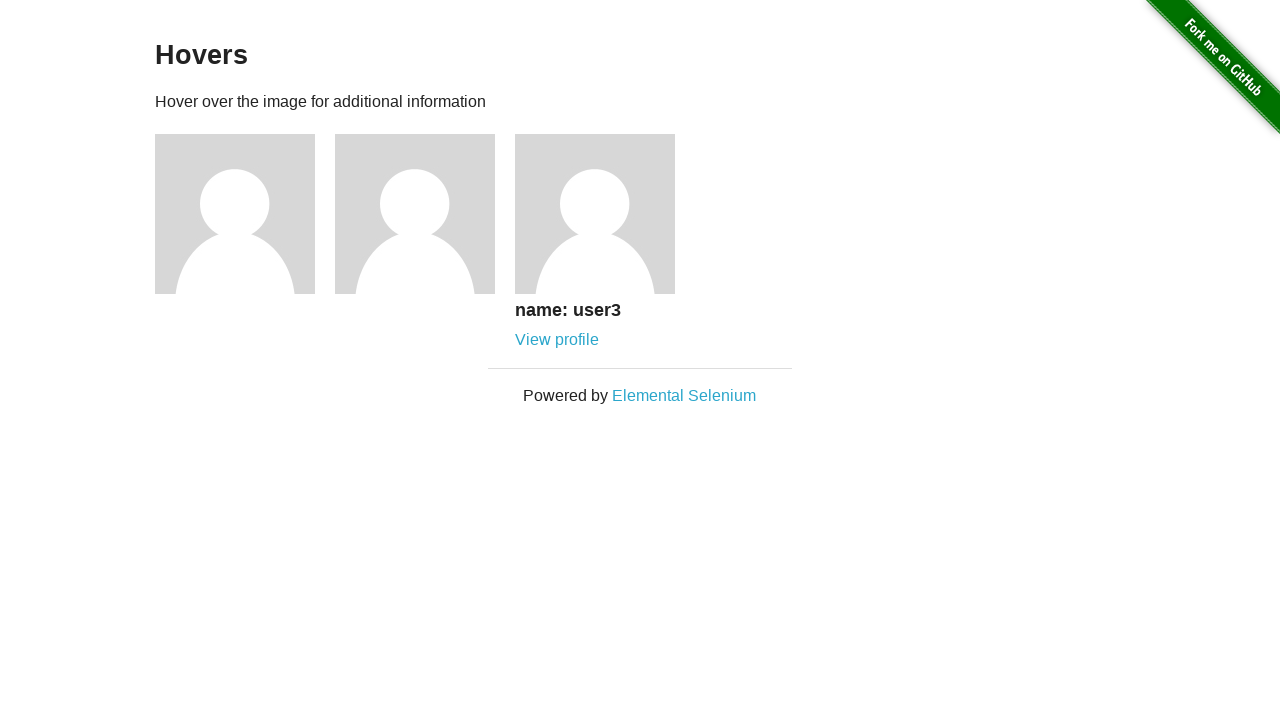

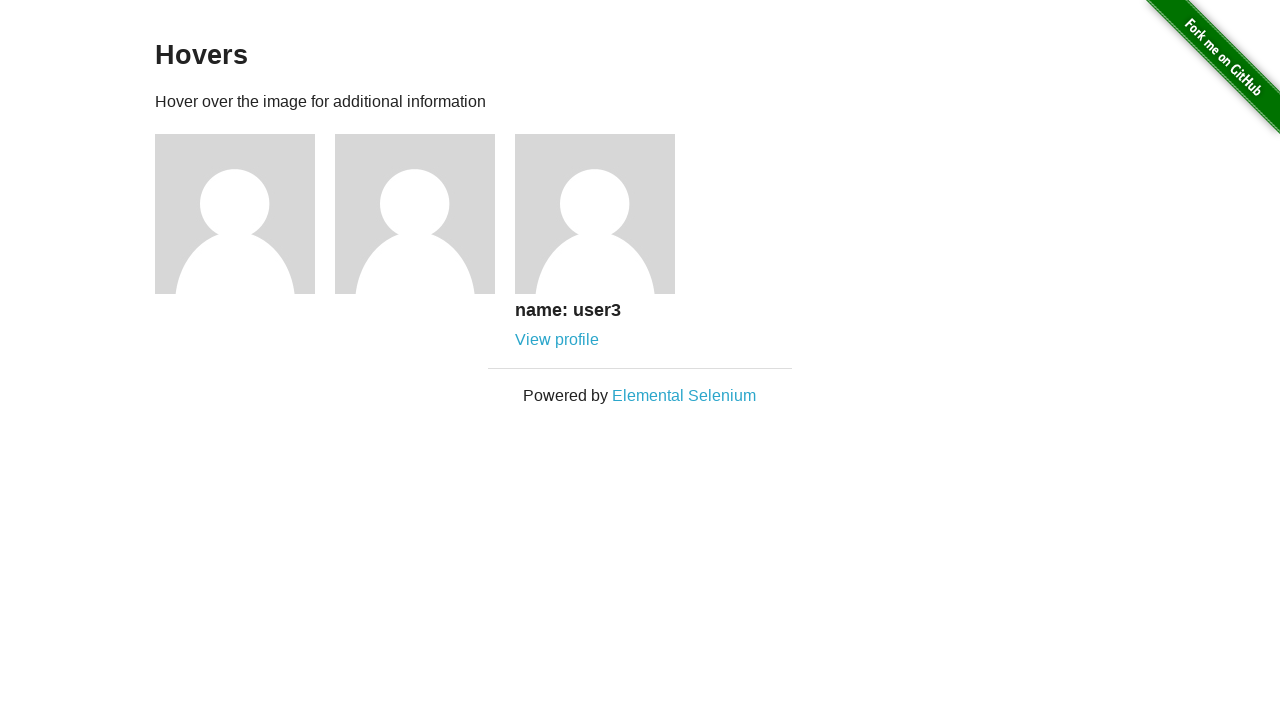